Tests checkbox functionality on a W3C WAI-ARIA practices example page by clicking a collapse button and then checking all unchecked checkboxes

Starting URL: https://www.w3.org/TR/2019/NOTE-wai-aria-practices-1.1-20190814/examples/checkbox/checkbox-1/checkbox-1.html

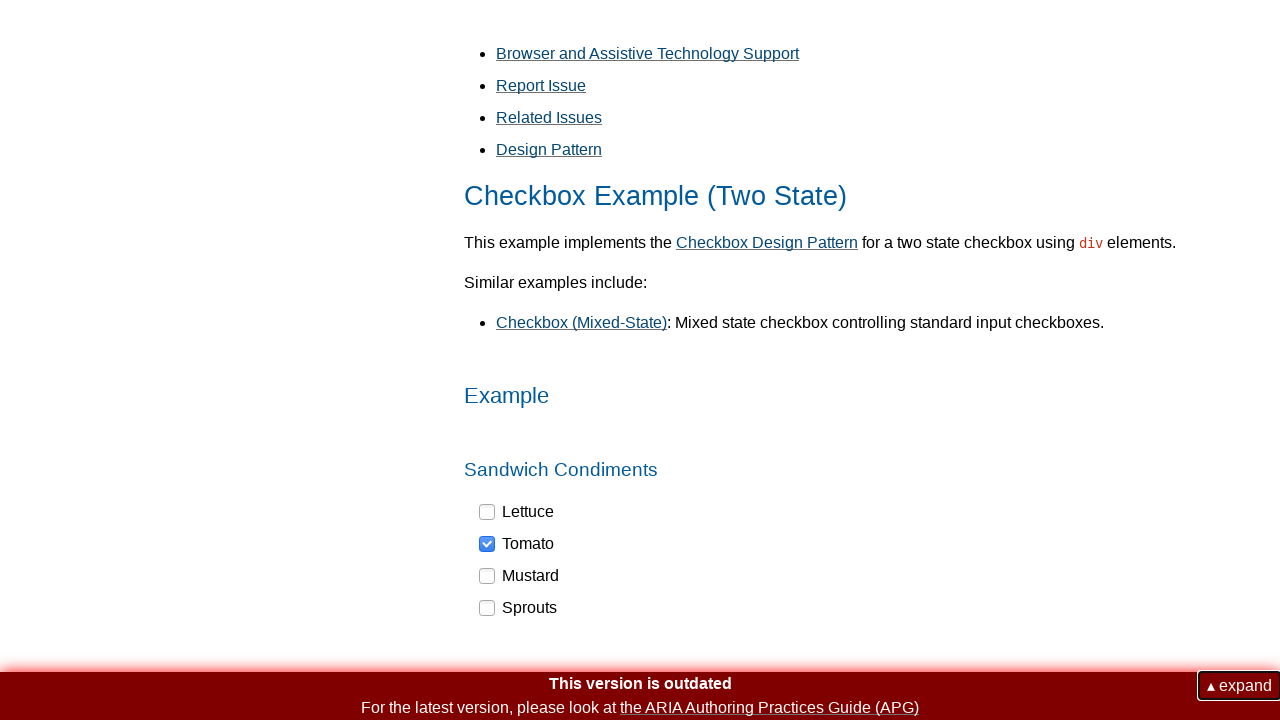

Navigated to W3C WAI-ARIA checkbox practices example page
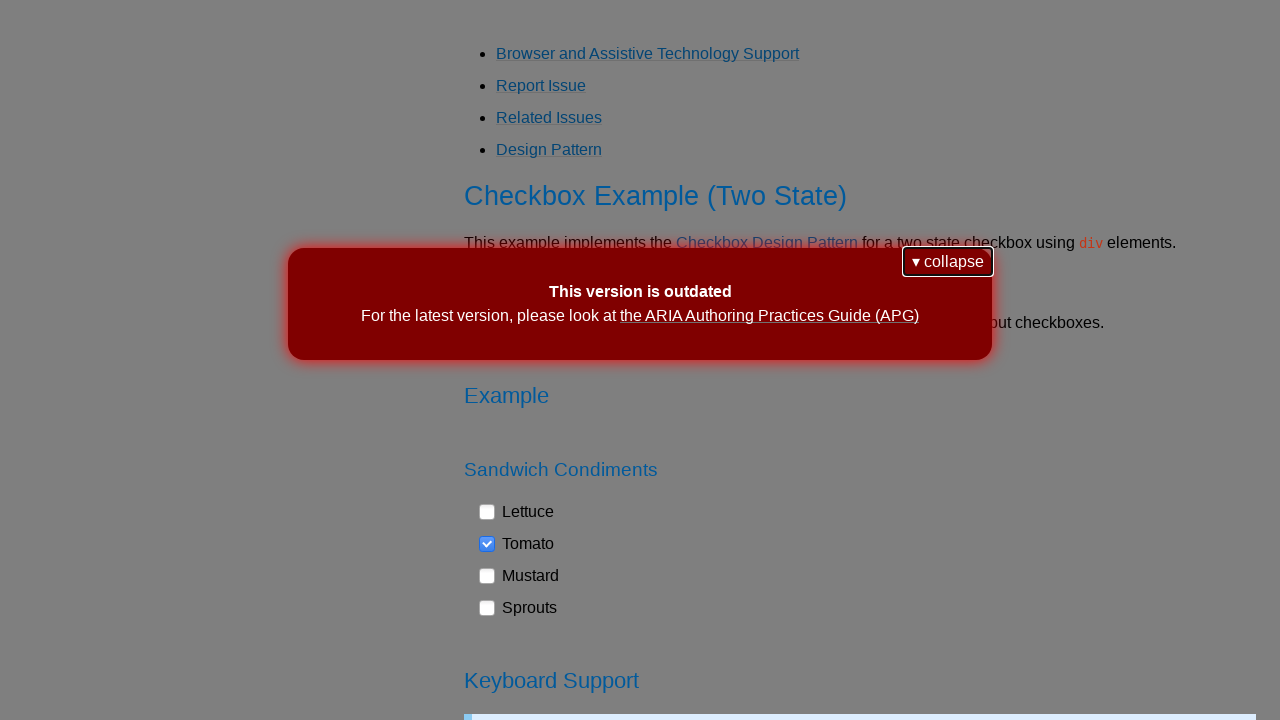

Clicked the collapse button at (948, 262) on button
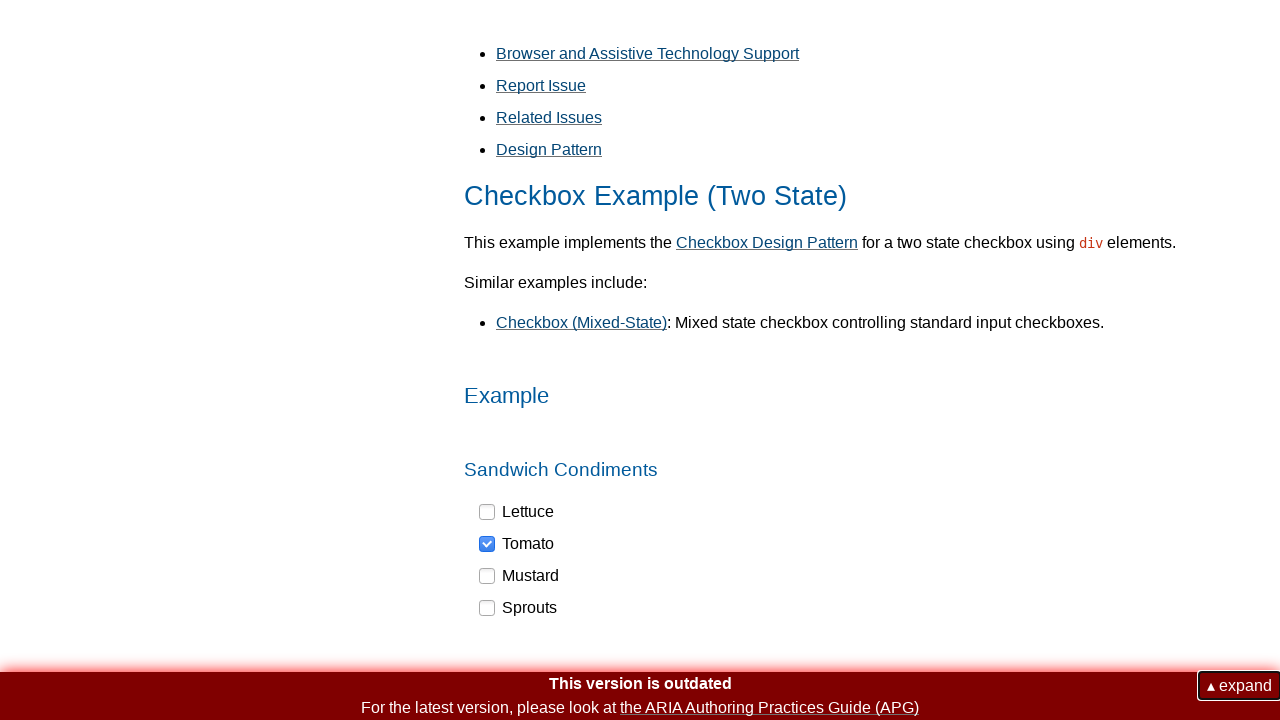

Retrieved all checkbox elements
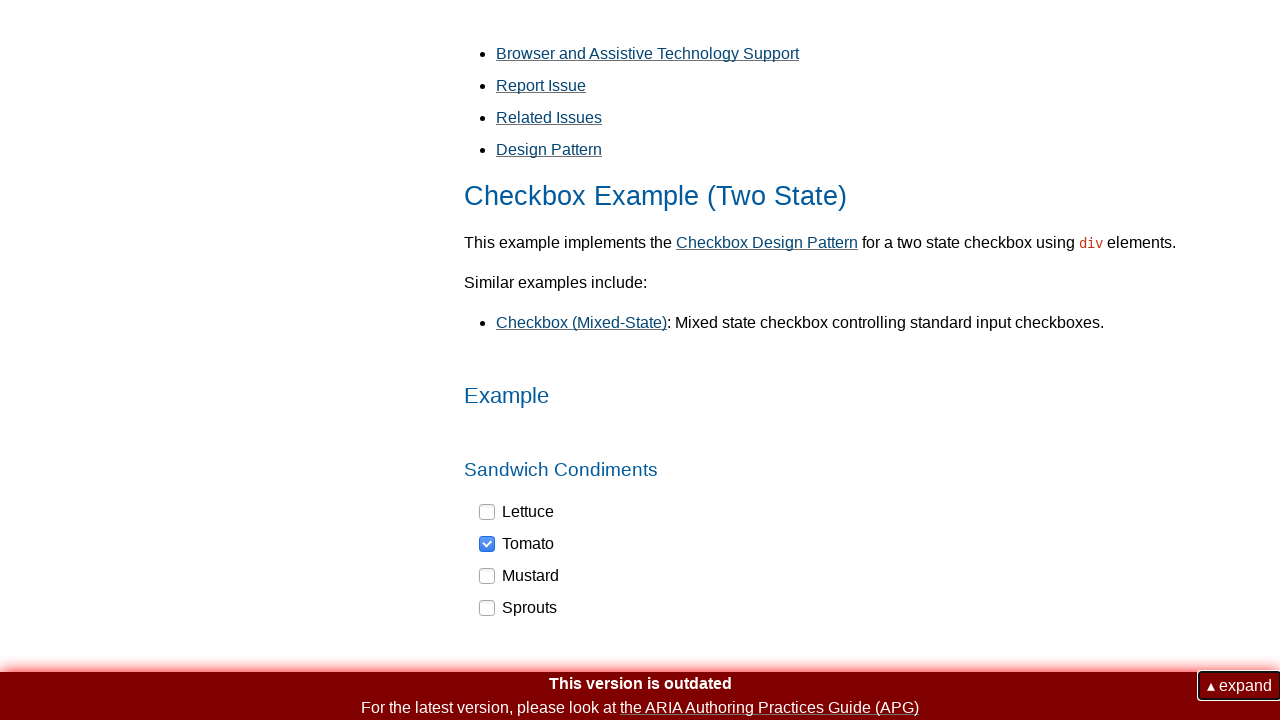

Clicked an unchecked checkbox to check it at (517, 512) on div[role='checkbox'] >> nth=0
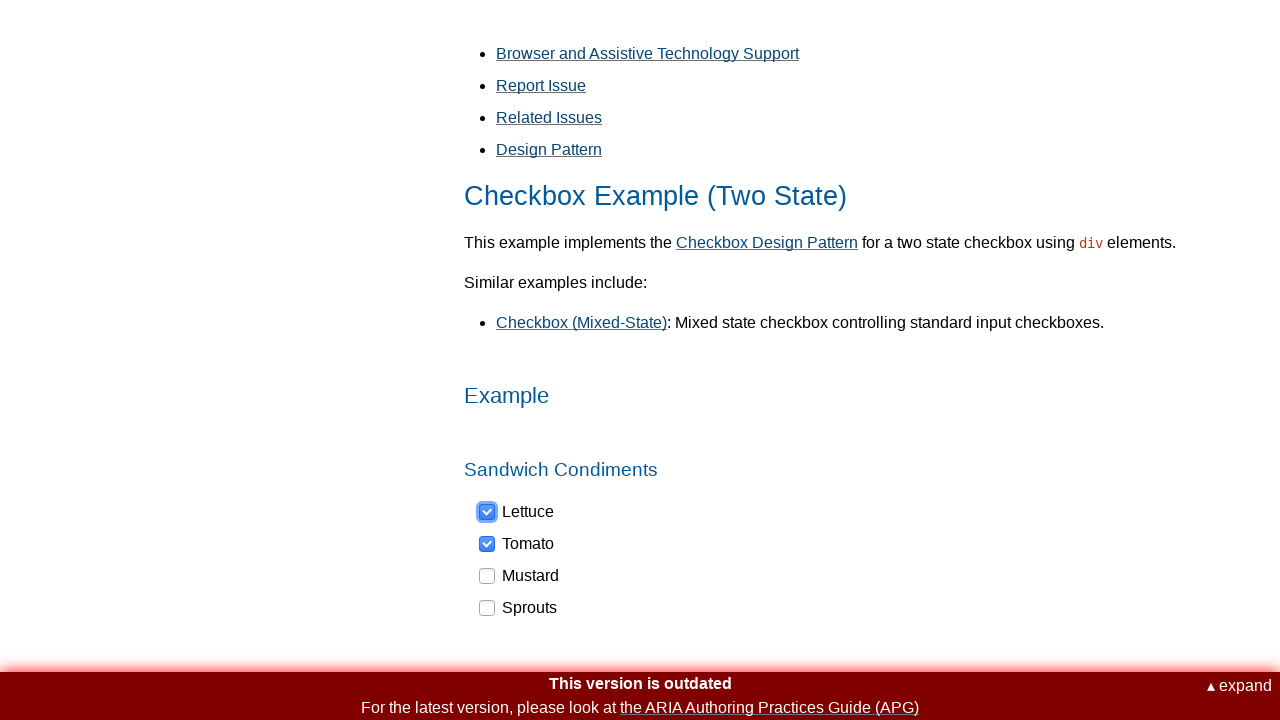

Clicked an unchecked checkbox to check it at (520, 576) on div[role='checkbox'] >> nth=2
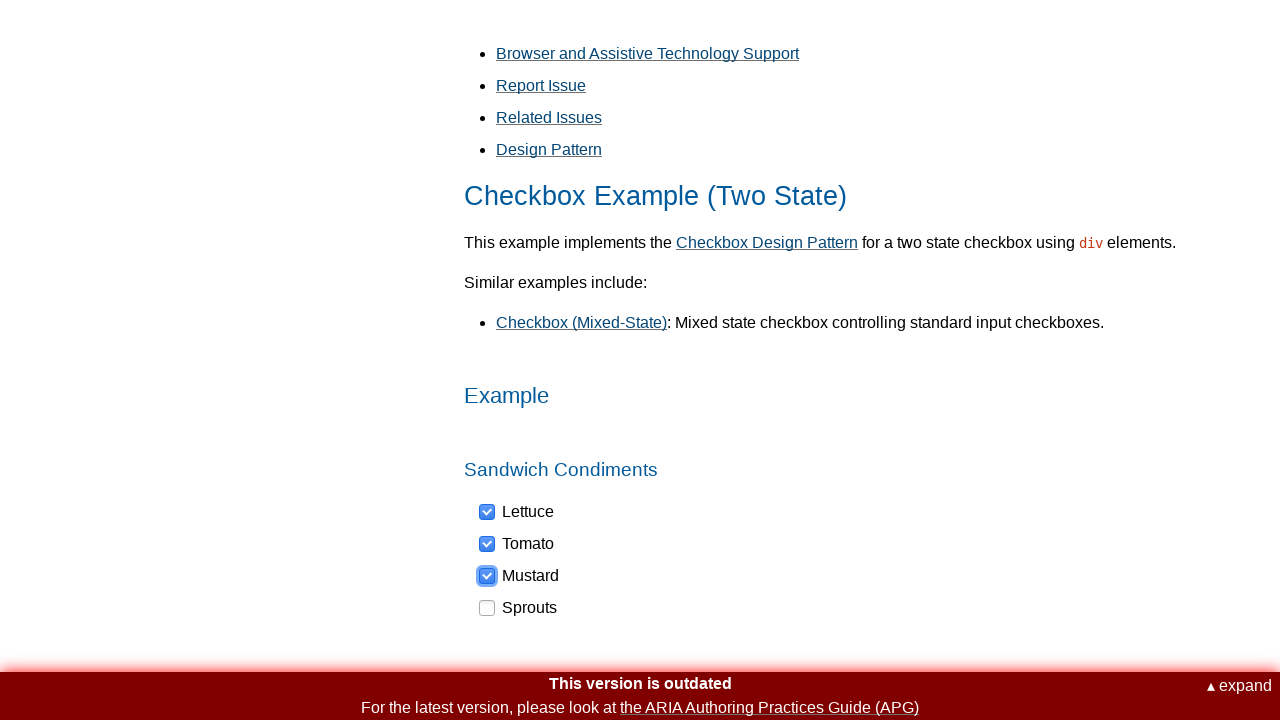

Clicked an unchecked checkbox to check it at (519, 608) on div[role='checkbox'] >> nth=3
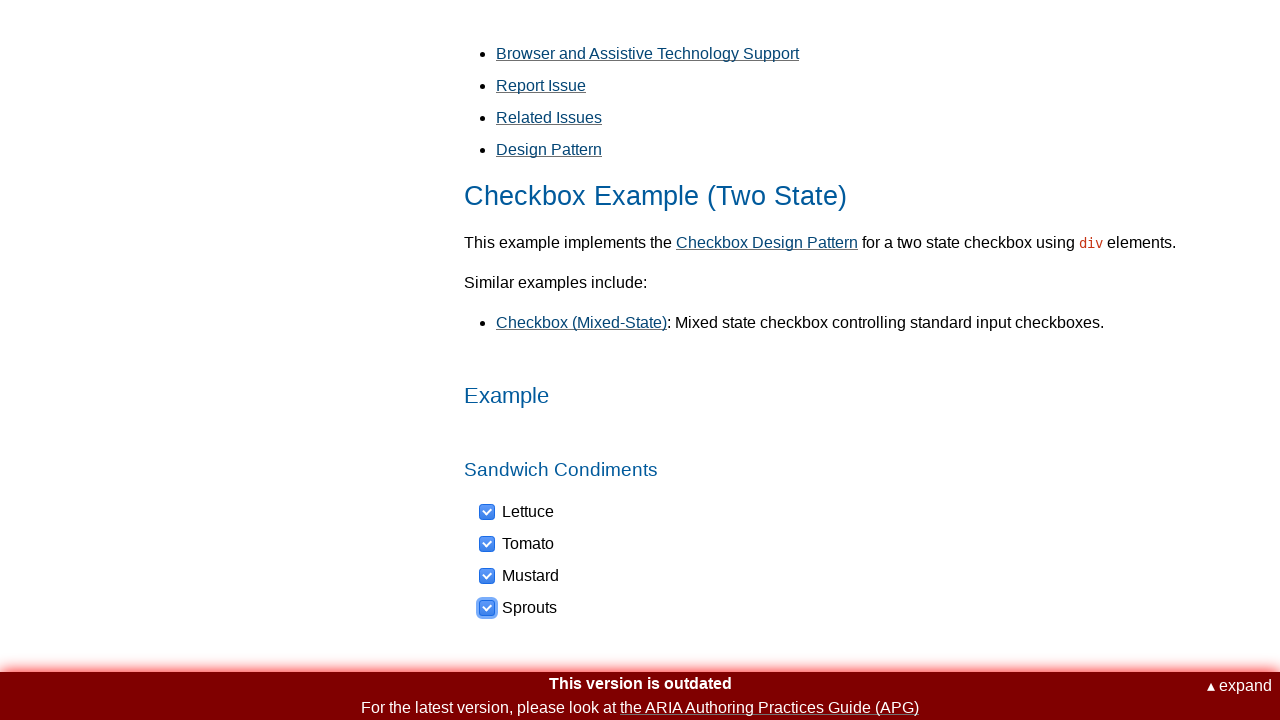

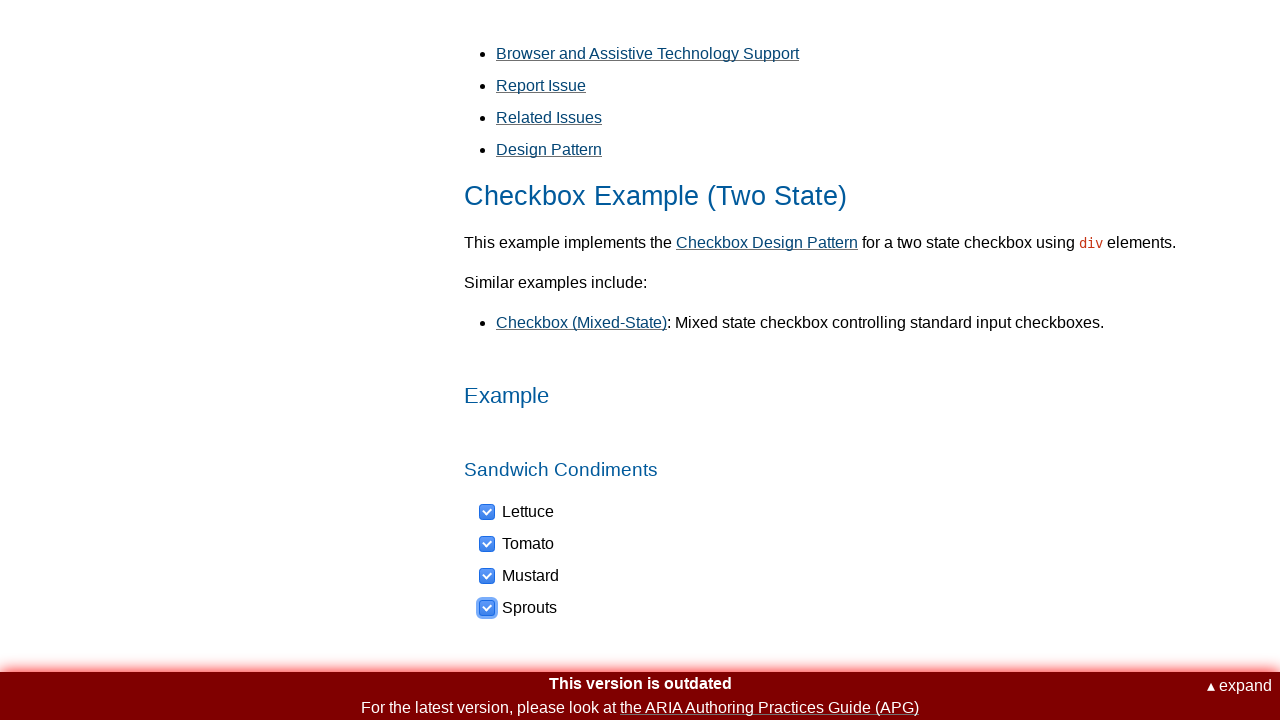